Tests keyboard shortcuts (Ctrl+A, Ctrl+C, Tab, Ctrl+V) on a text comparison website by entering text in one textarea and copying it to another using keyboard actions

Starting URL: https://text-compare.com/

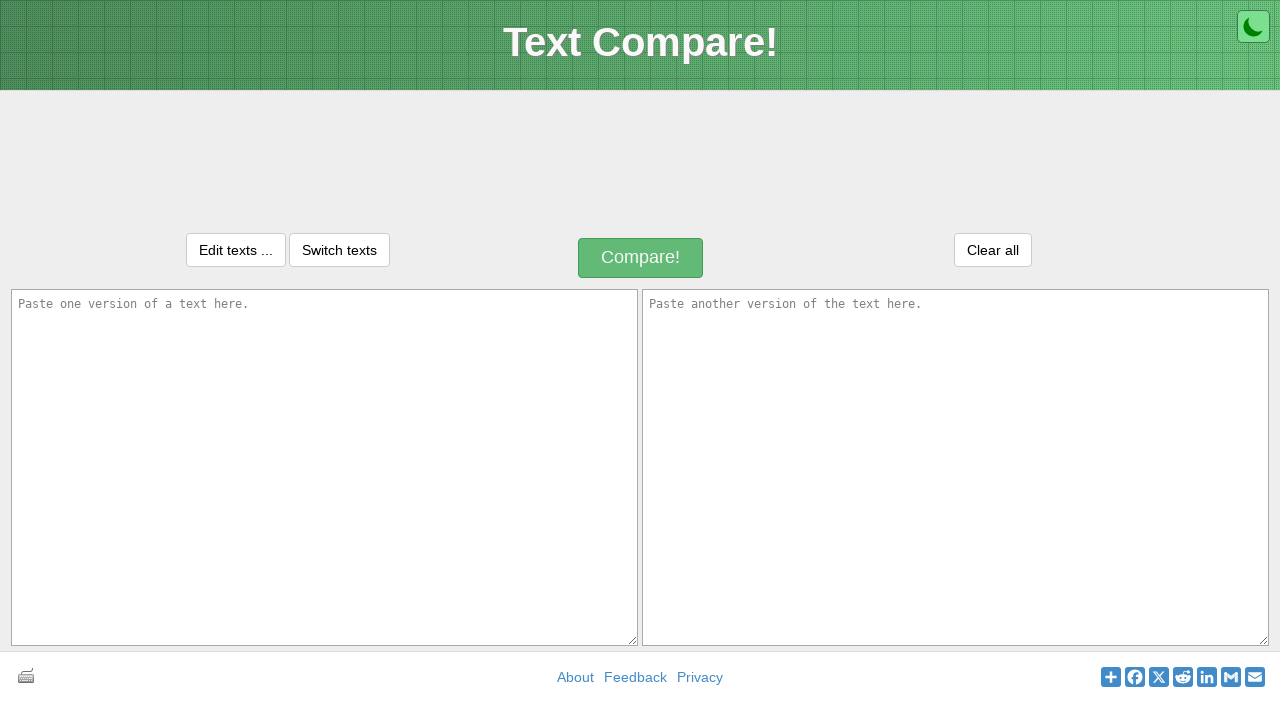

Entered text 'Welcome to New world' in first textarea on textarea#inputText1
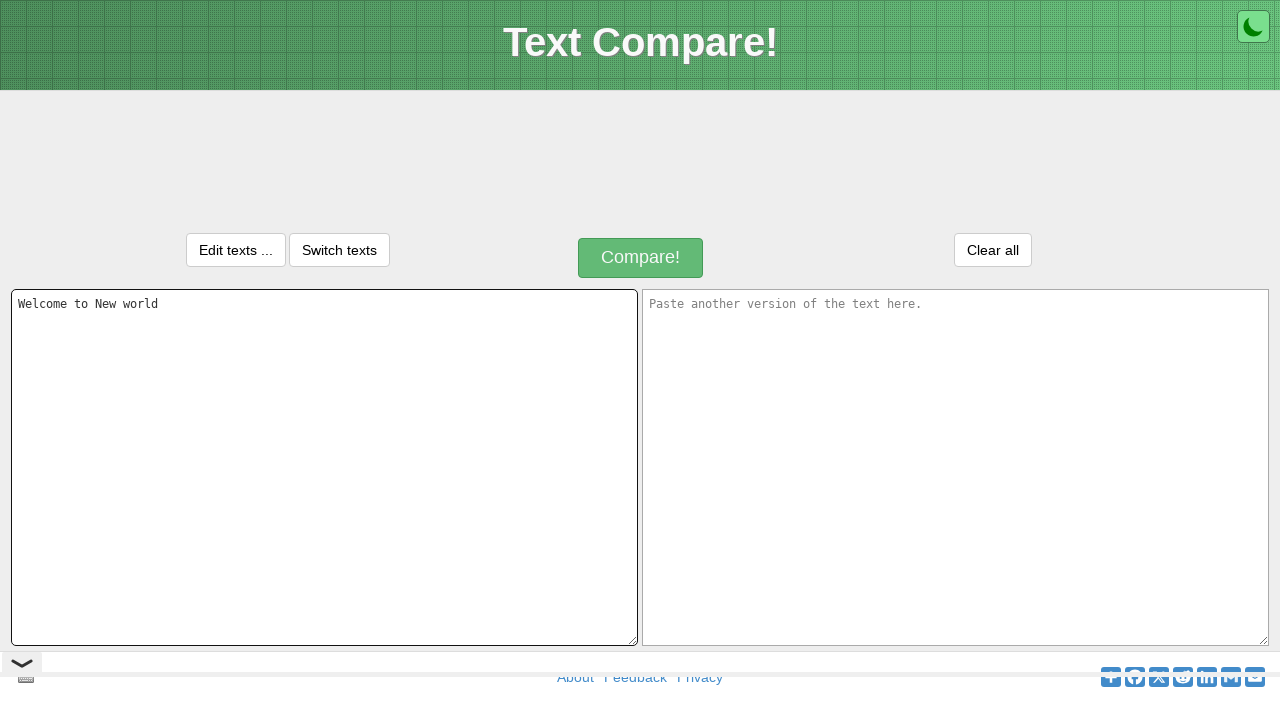

Selected all text with Ctrl+A
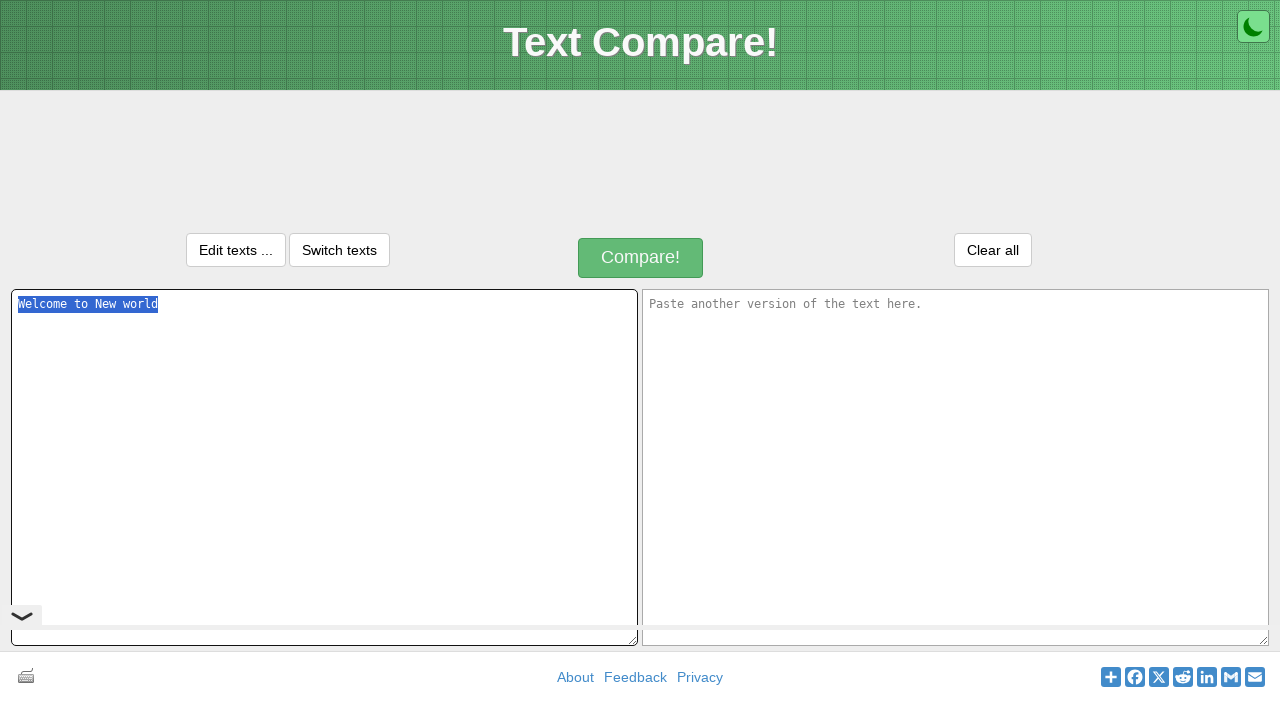

Copied selected text with Ctrl+C
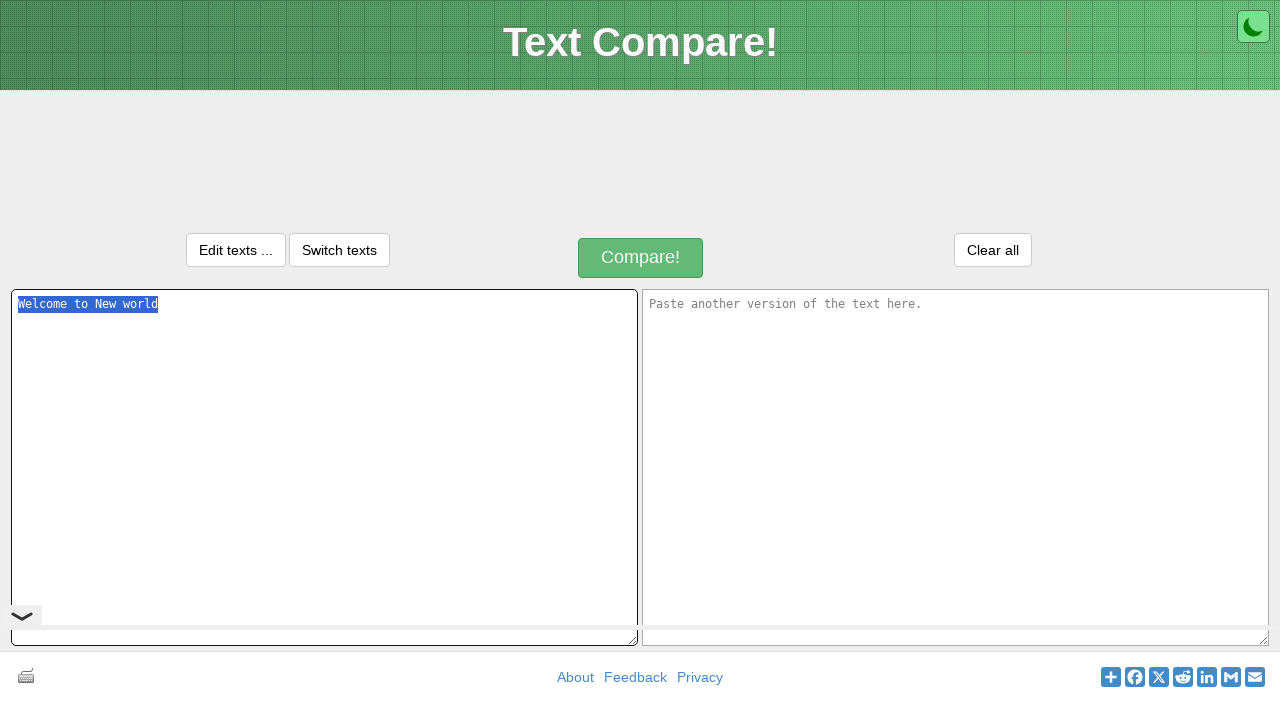

Pressed Tab to move to next textarea
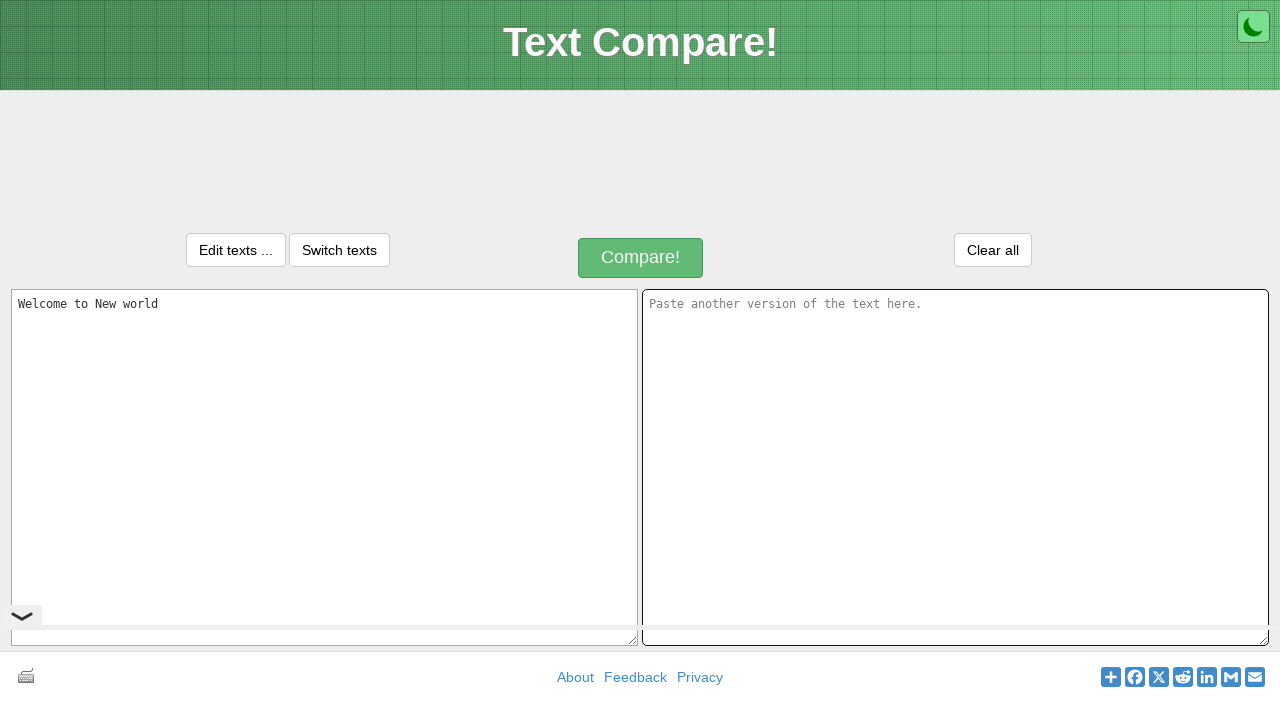

Pasted text with Ctrl+V into second textarea
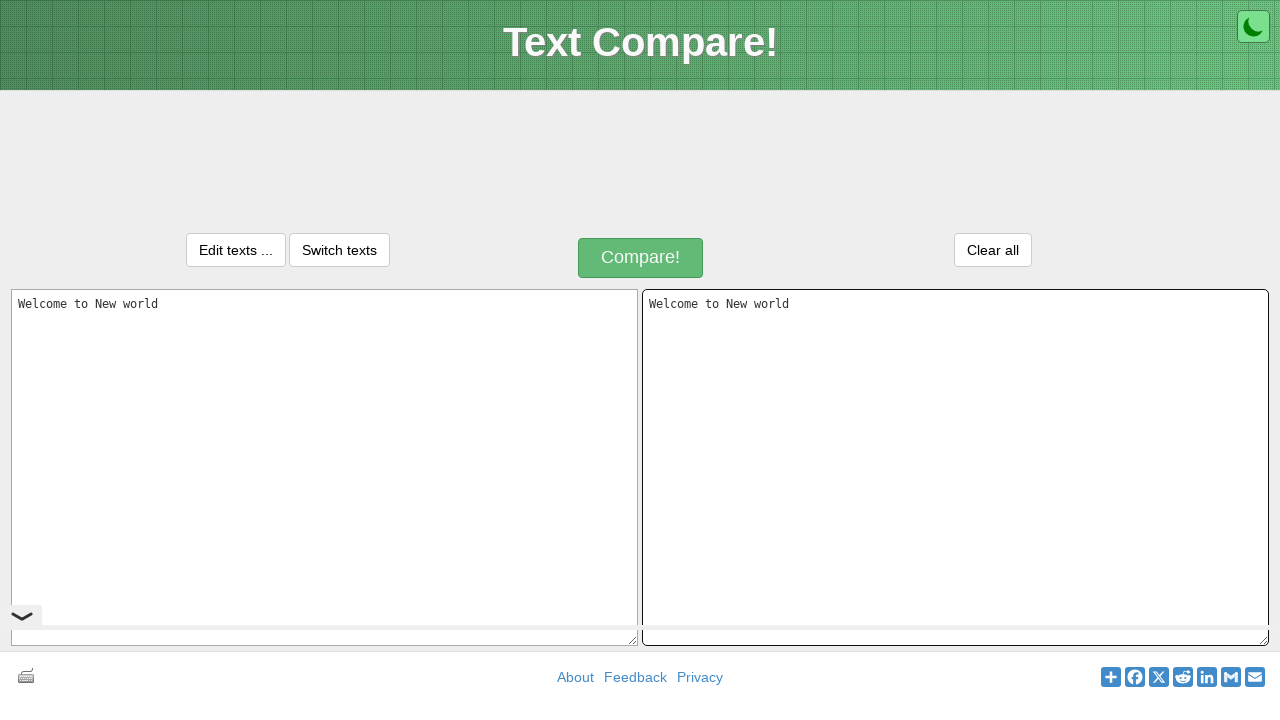

Waited 1 second to observe the result
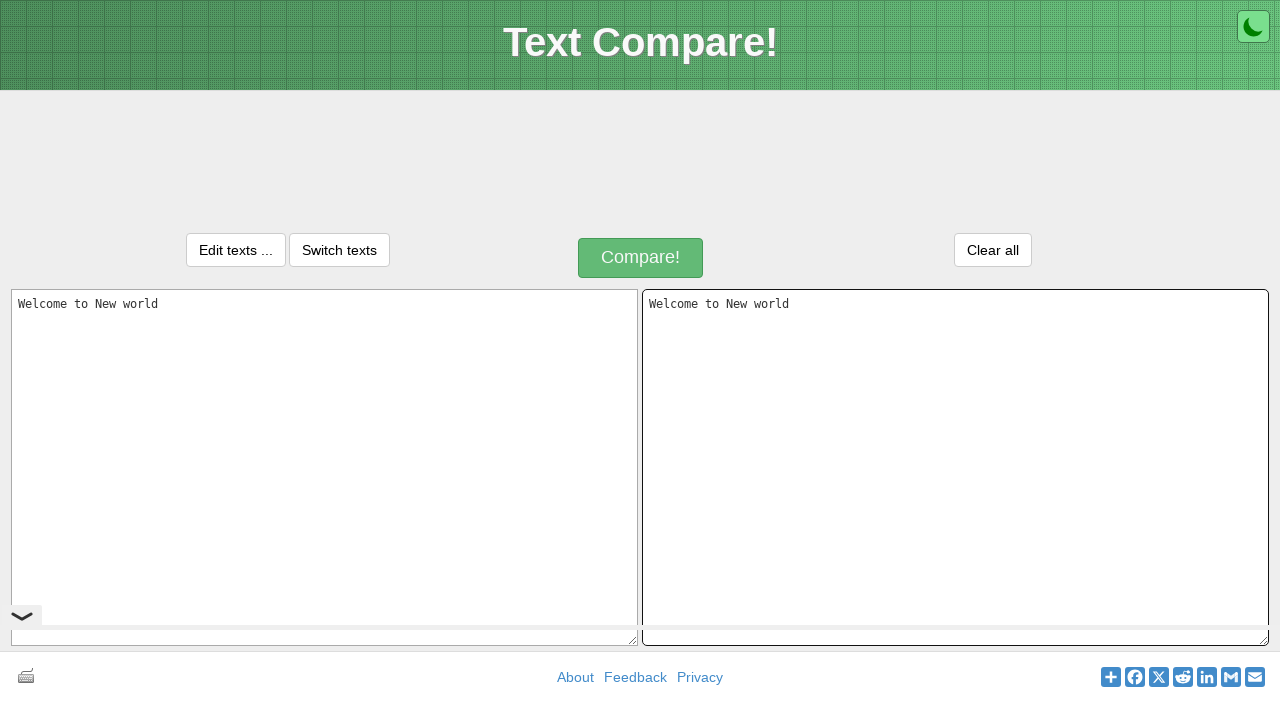

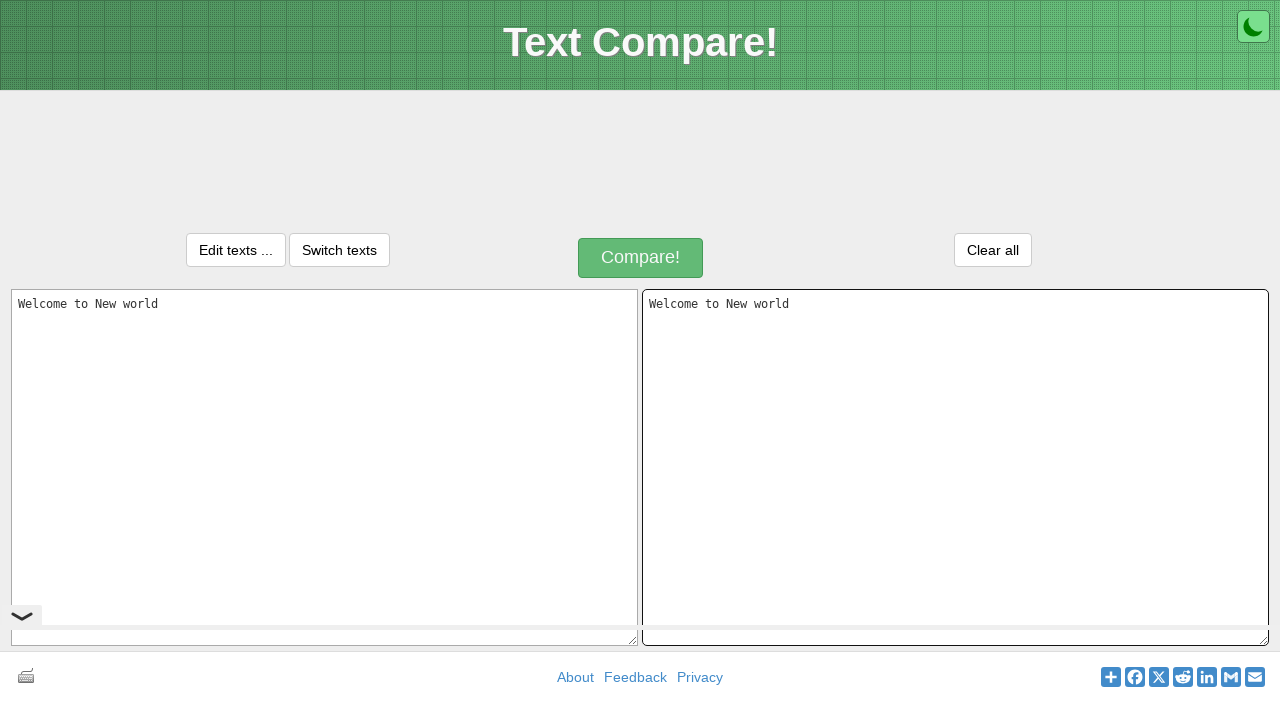